Tests waiting for elements on a test automation practice site by locating a name input field, then waiting for and clicking a start button.

Starting URL: https://testautomationpractice.blogspot.com/

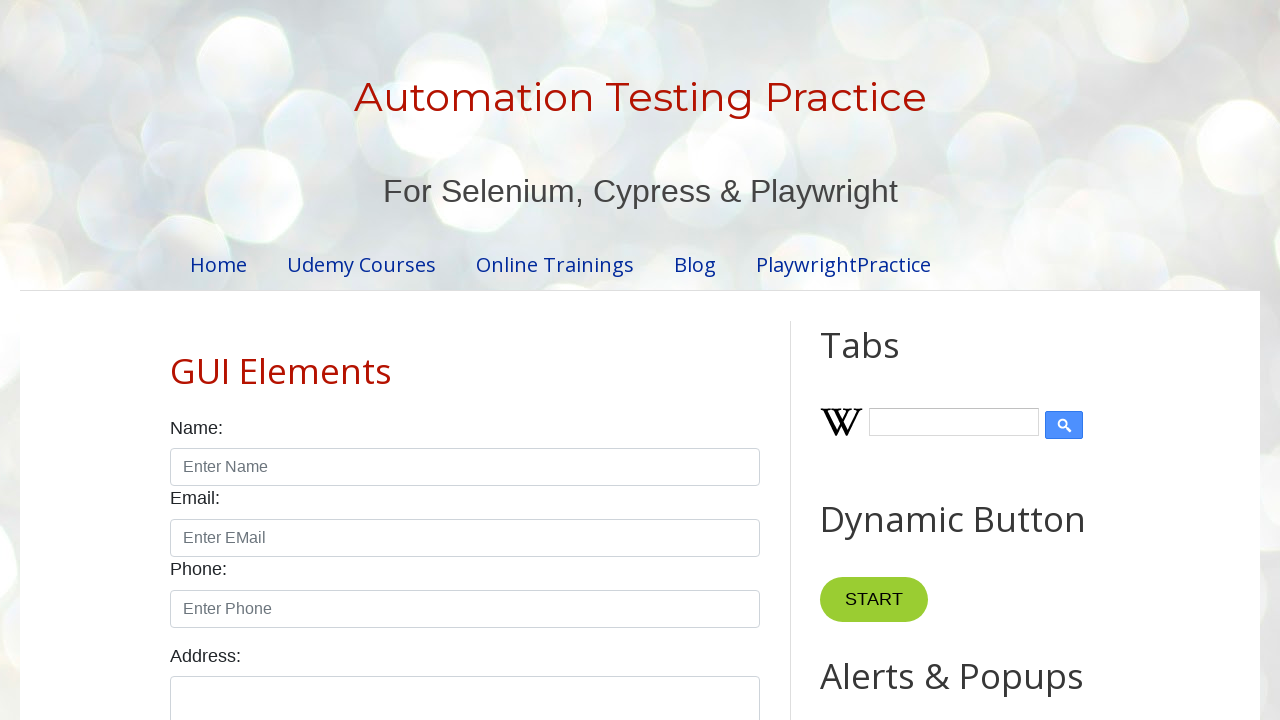

Waited for name input field to be present
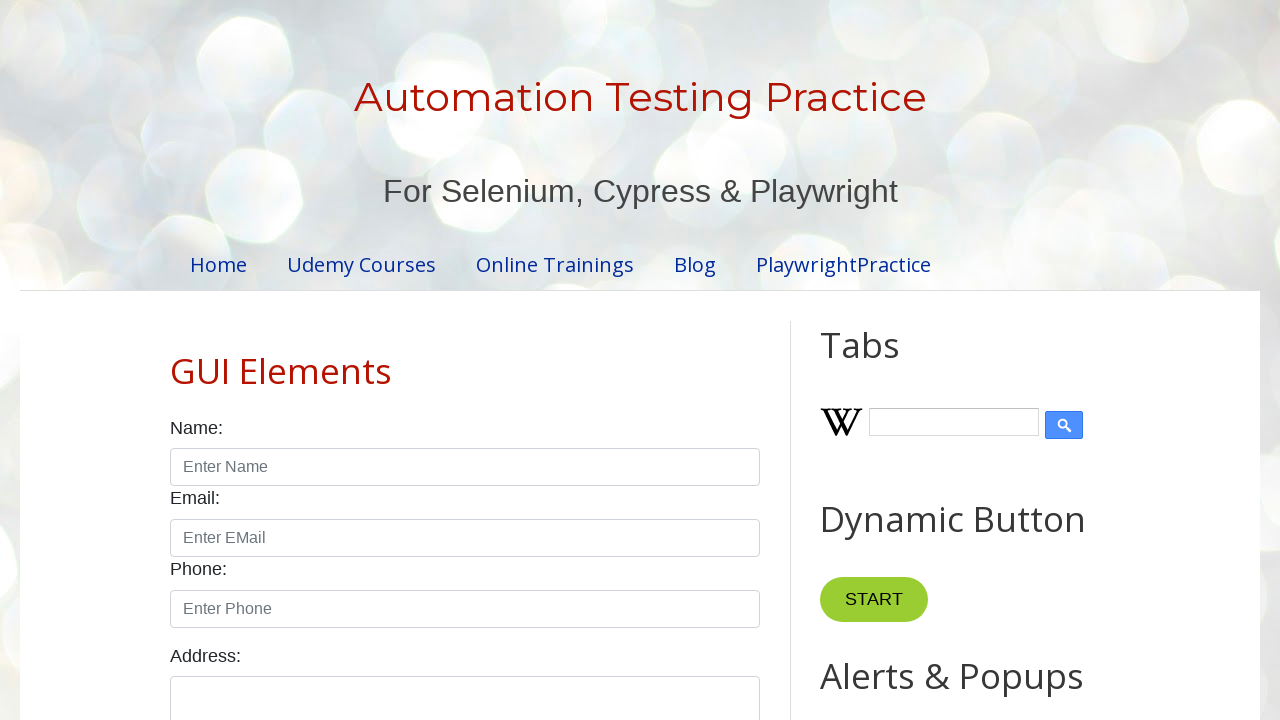

Waited for start button to be visible
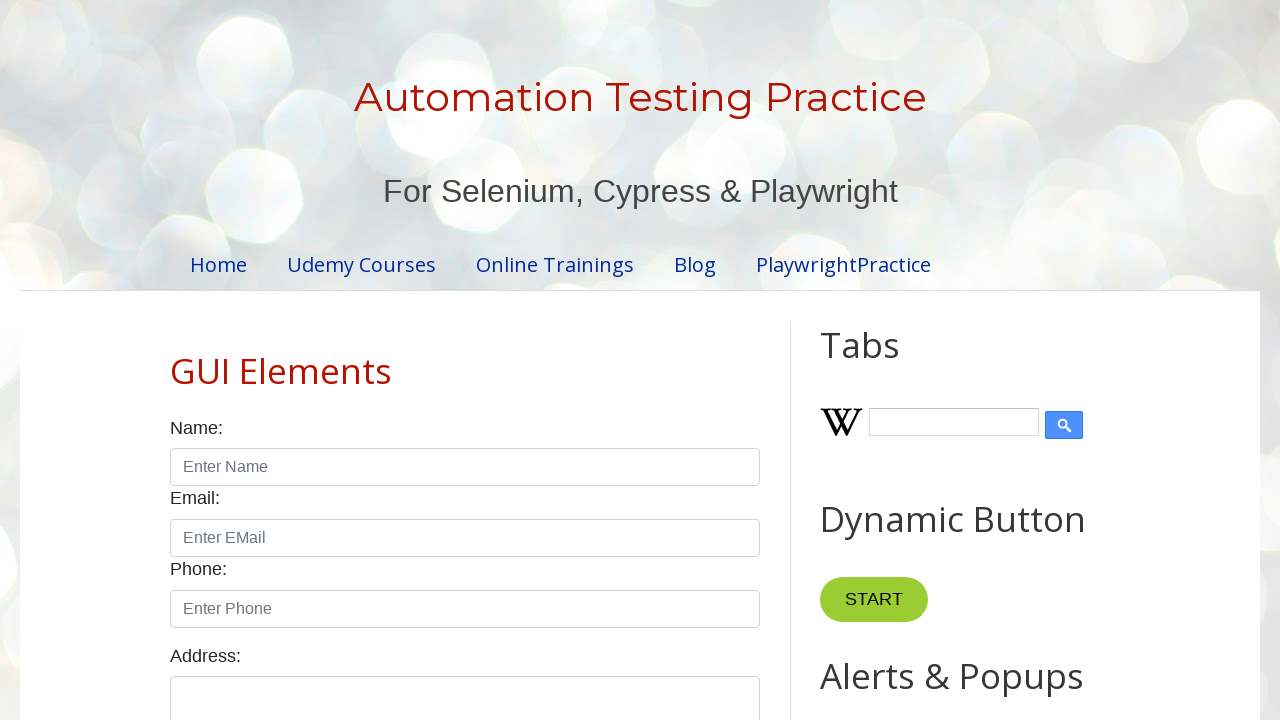

Clicked the start button at (874, 600) on button[name='start']
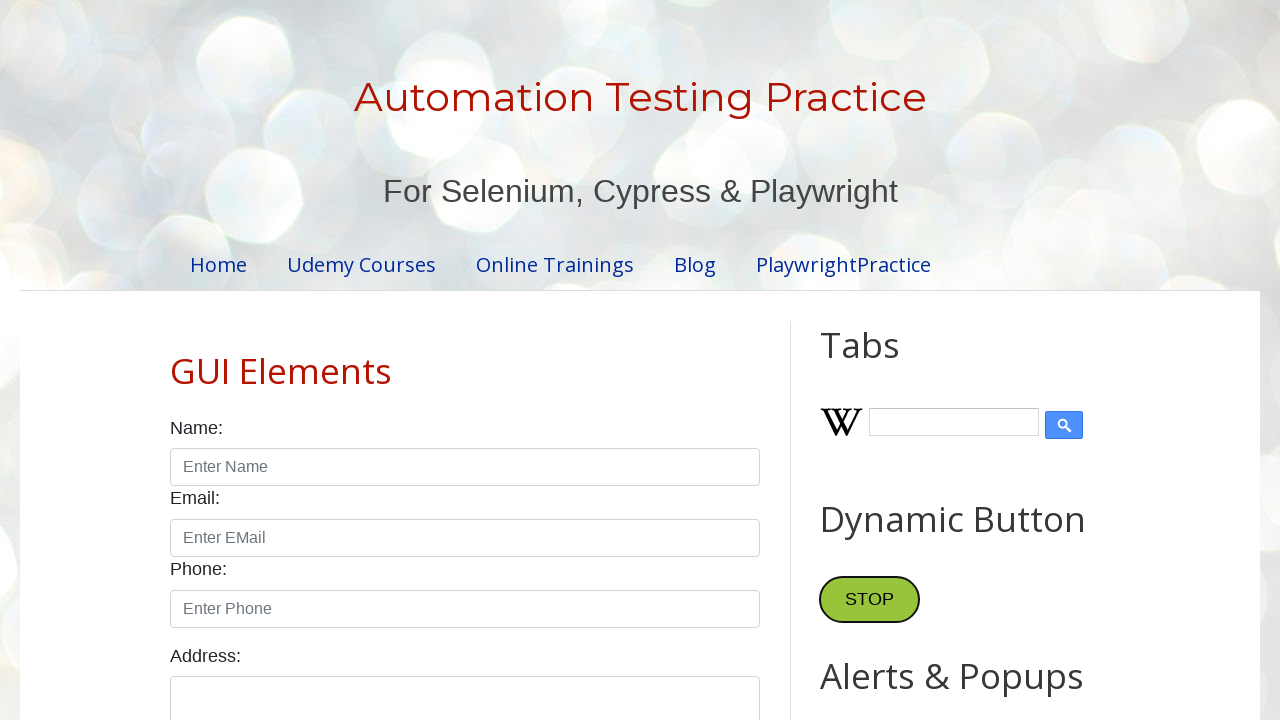

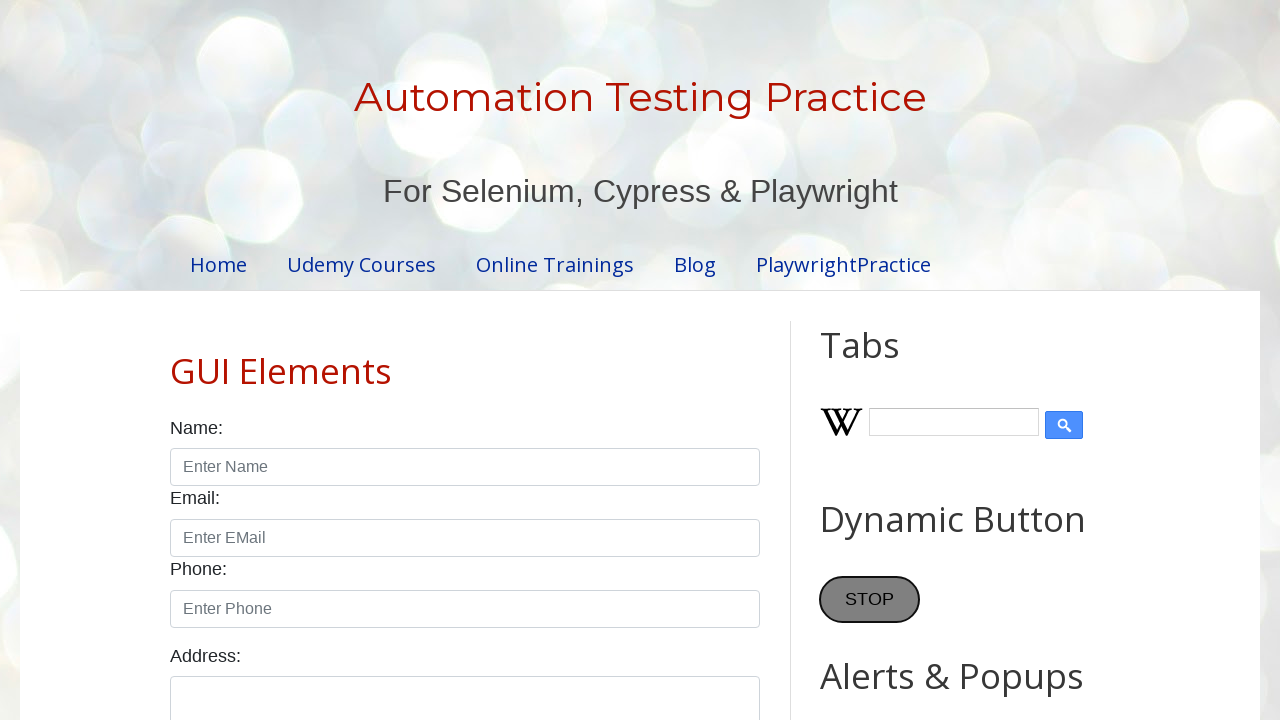